Fills the first name field with a value and verifies the input was entered correctly

Starting URL: https://app.cloudqa.io/home/AutomationPracticeForm

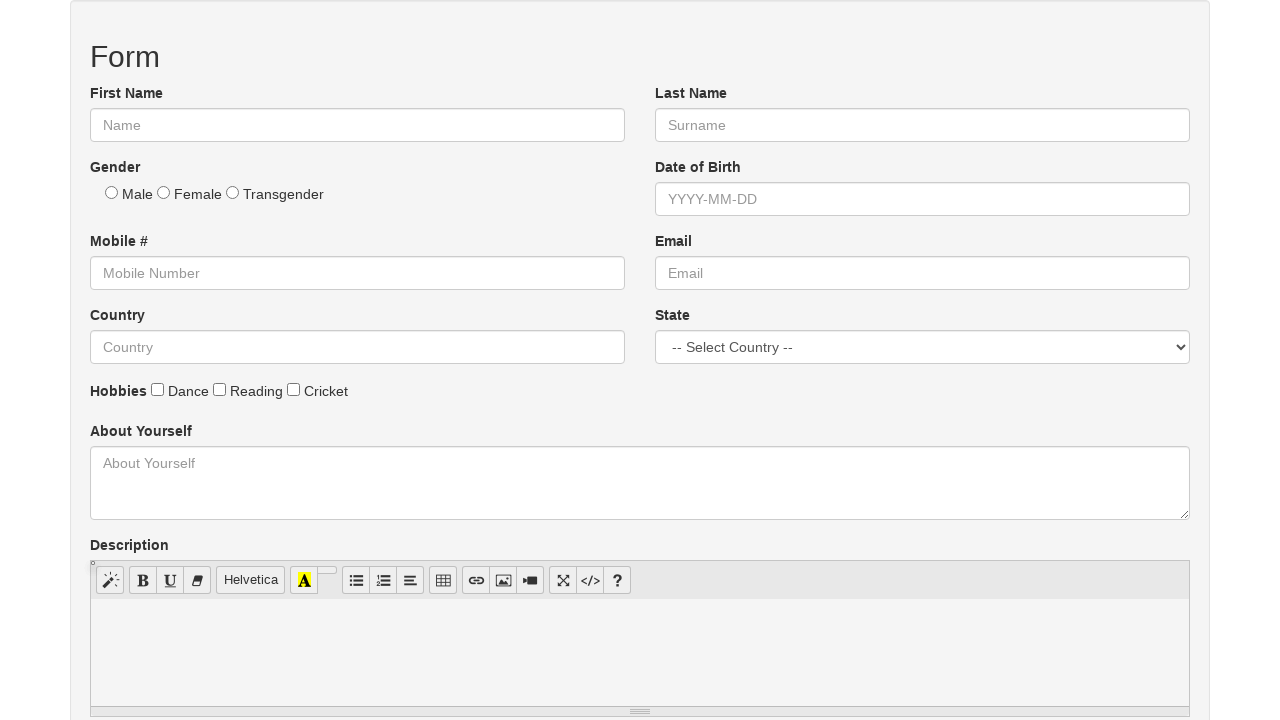

Filled first name field with 'Rohit' on #fname
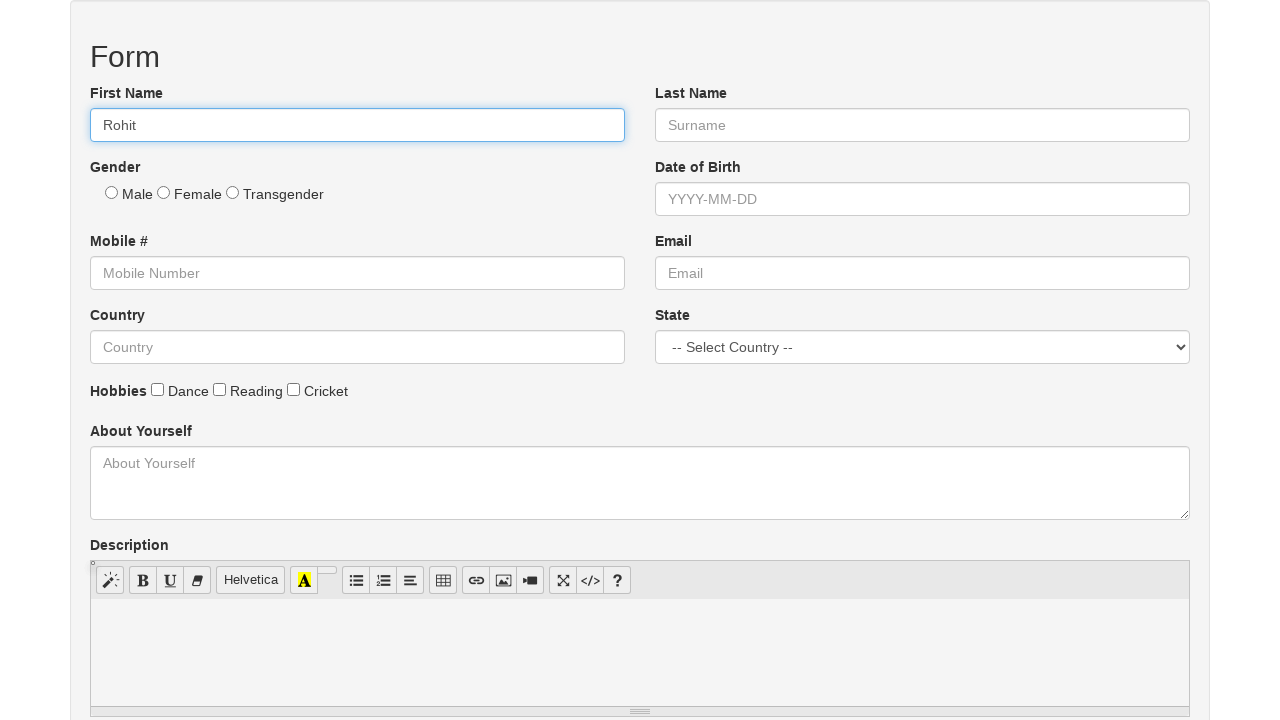

Verified first name input field is present and loaded
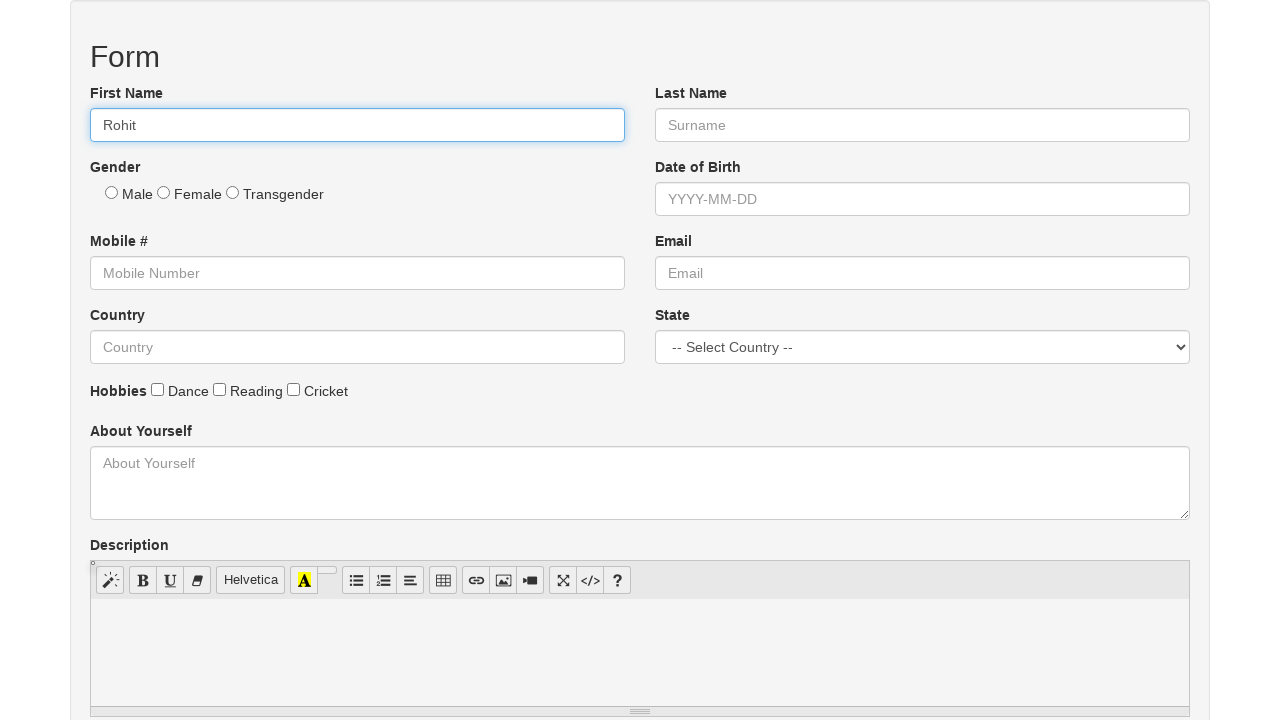

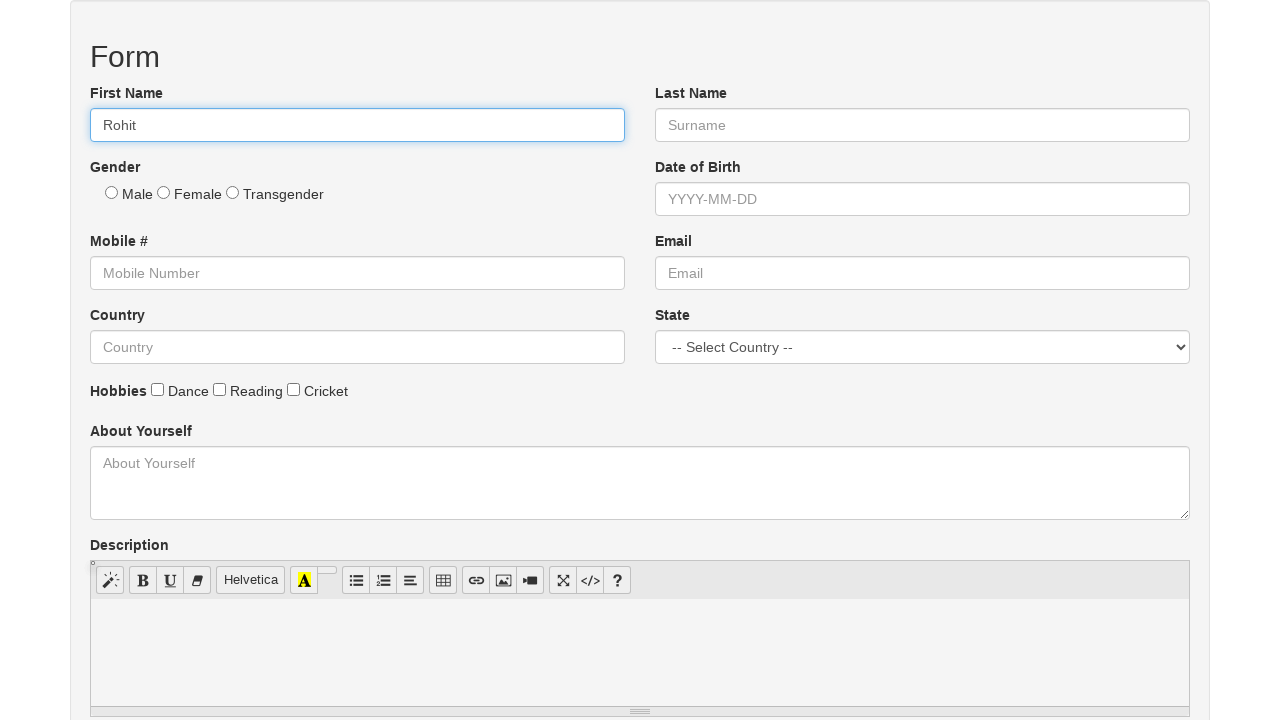